Tests opening a new browser tab by clicking the Open Tab button

Starting URL: https://rahulshettyacademy.com/AutomationPractice/

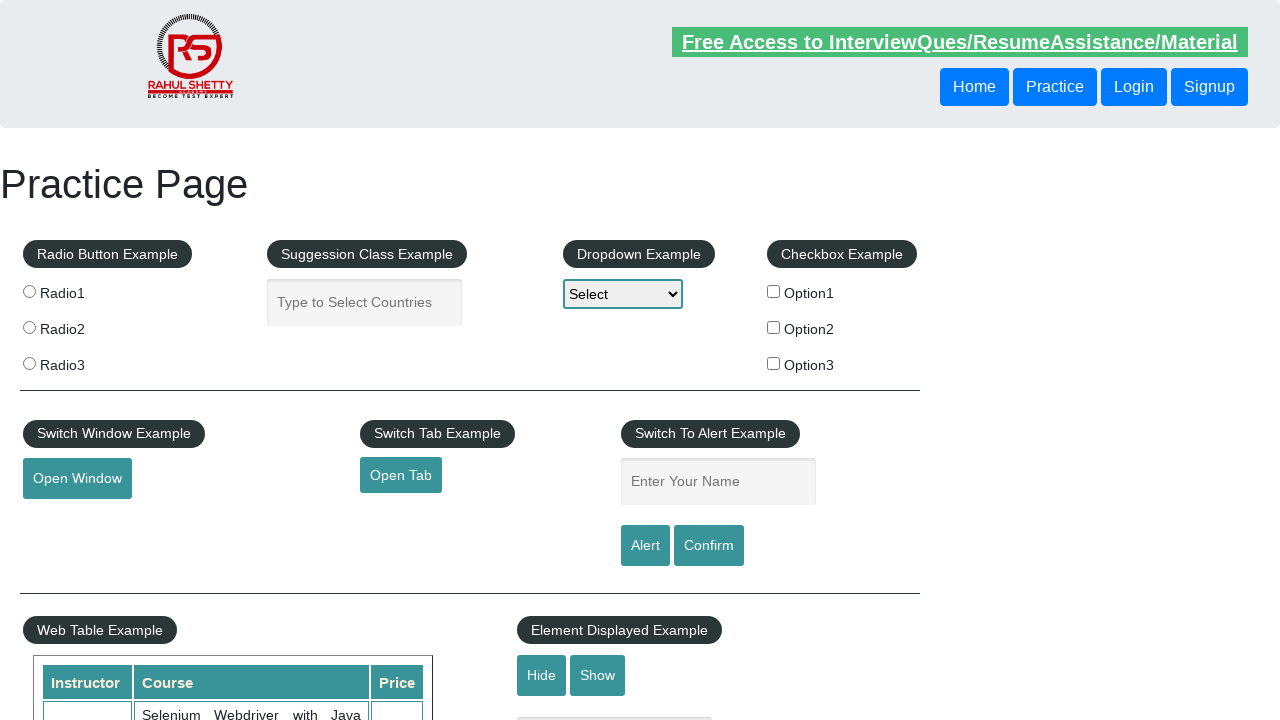

Clicked Open Tab button to open new browser tab at (401, 475) on #opentab
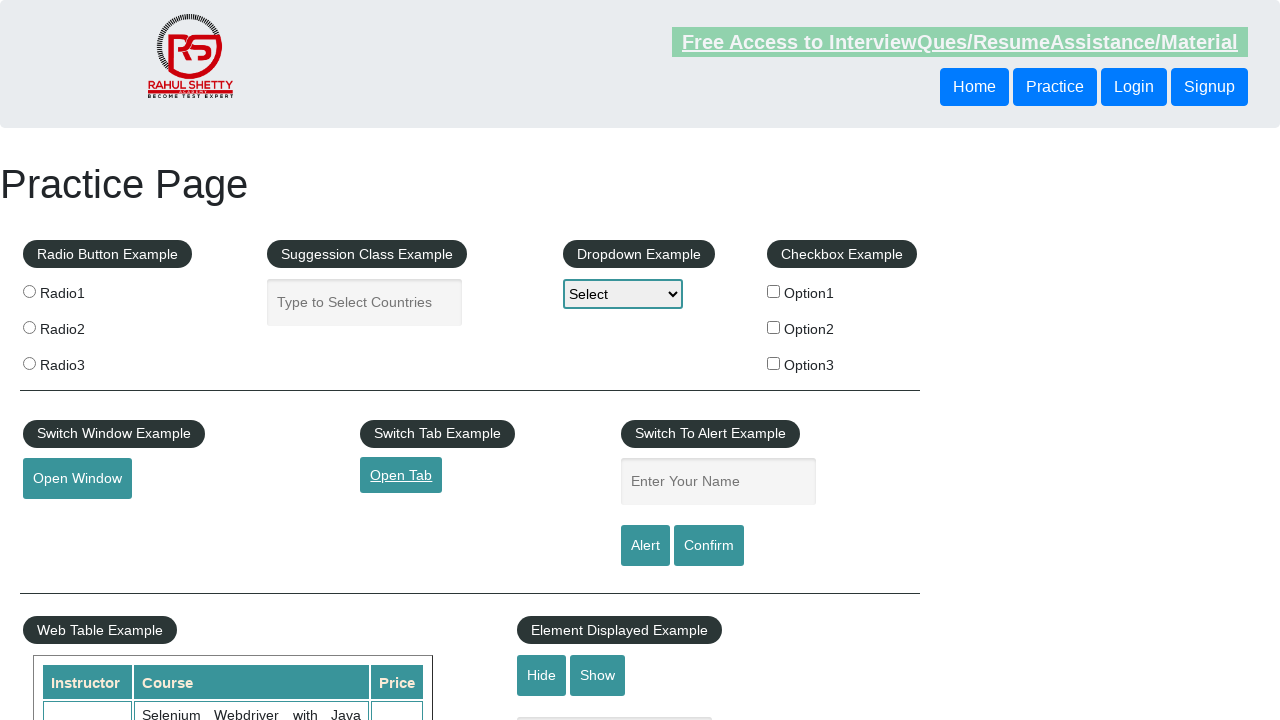

Obtained reference to newly opened tab
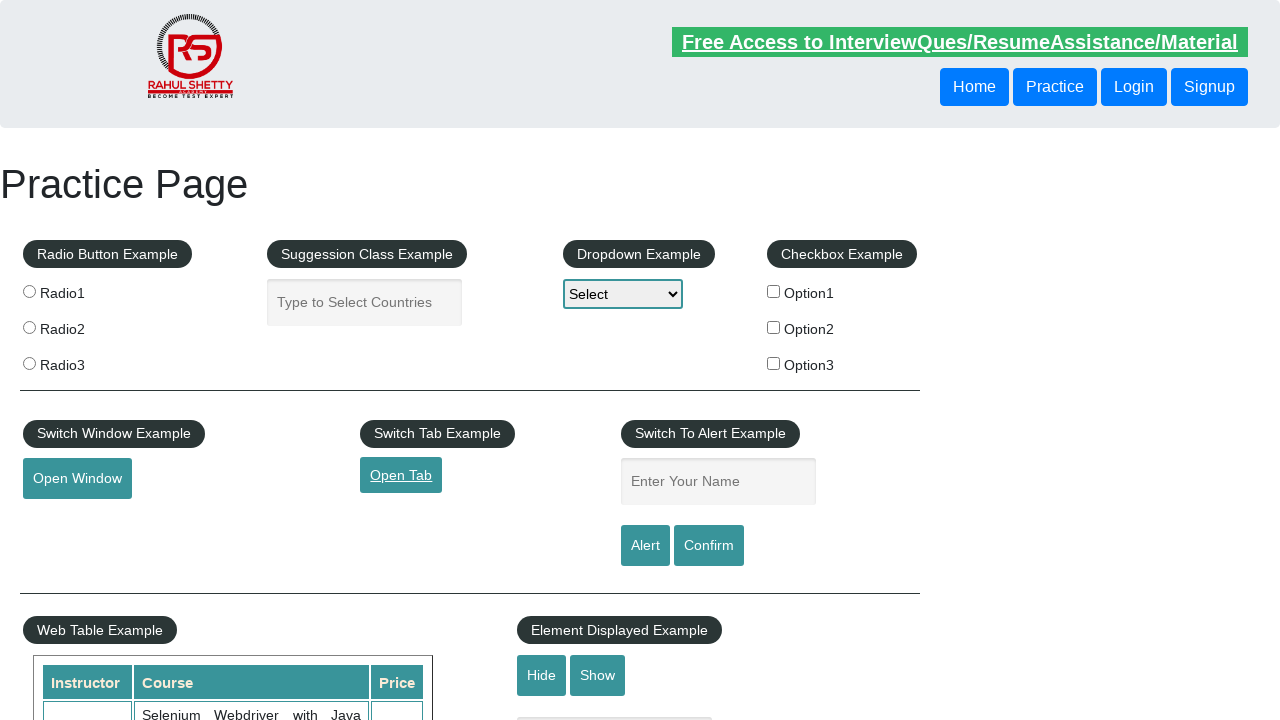

New tab finished loading
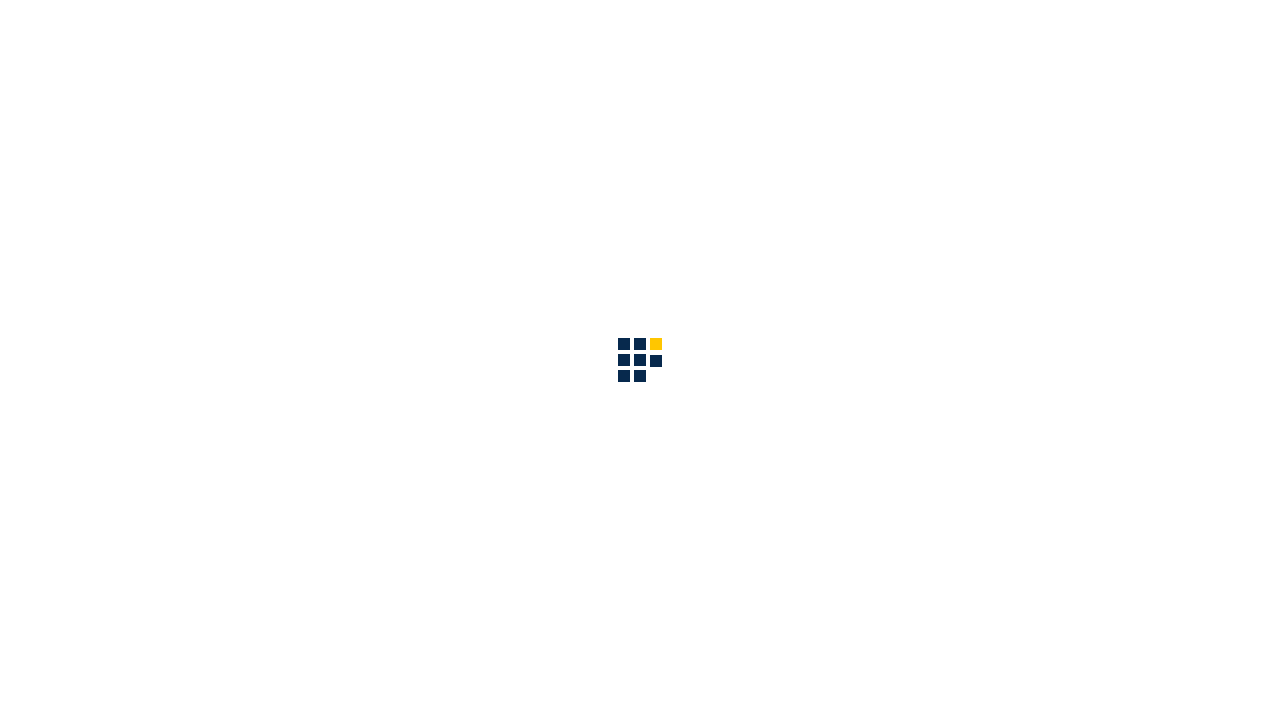

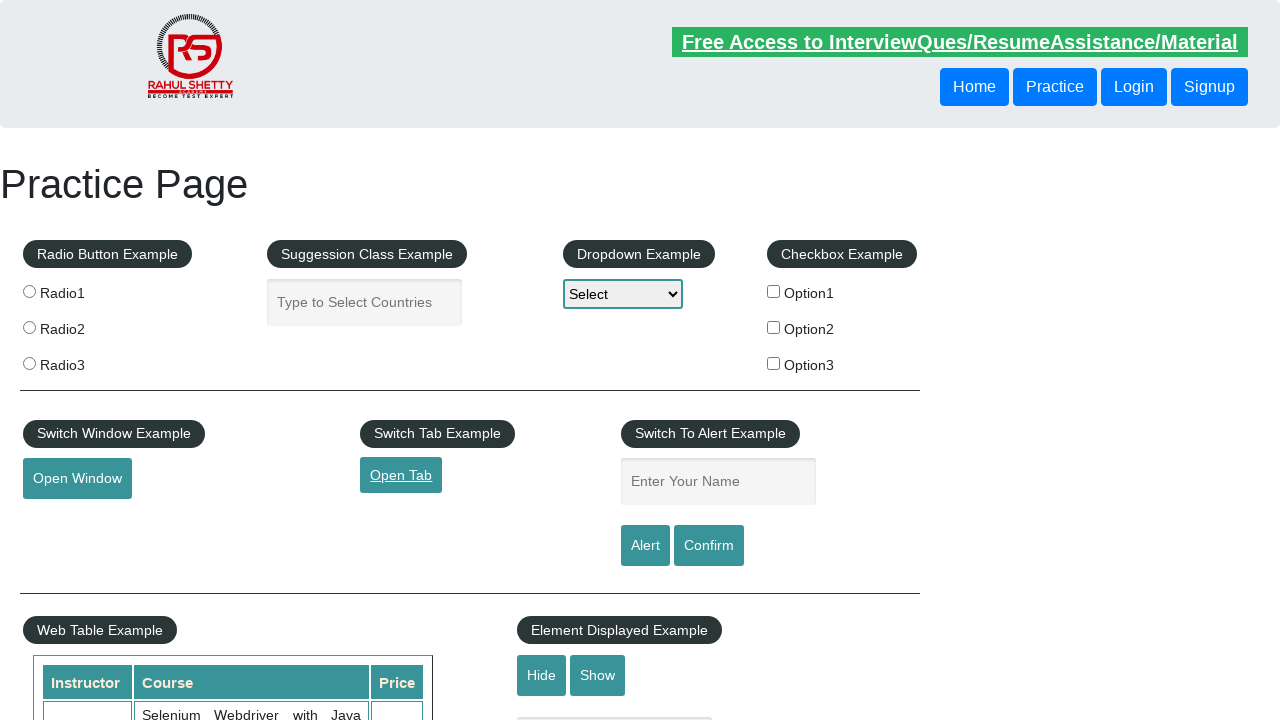